Tests a basic web form by entering text into a text box and clicking the submit button, then verifying the success message is displayed

Starting URL: https://www.selenium.dev/selenium/web/web-form.html

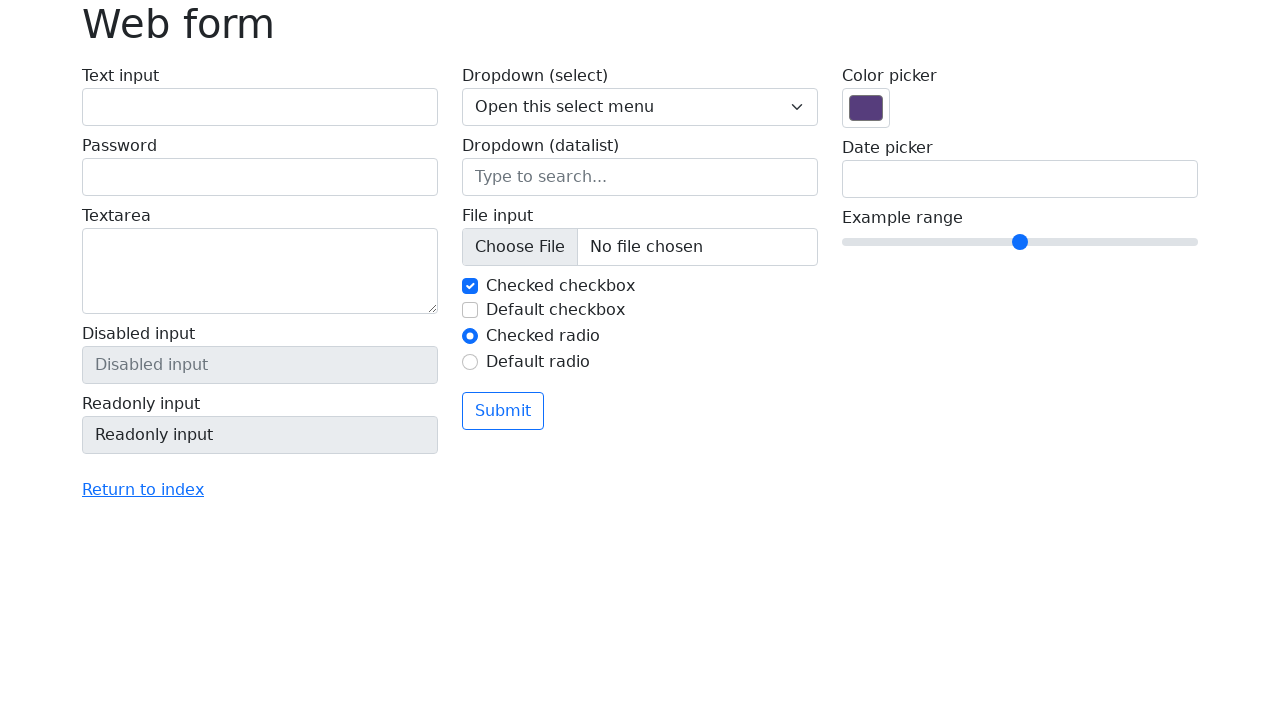

Filled text box with 'Selenium' on input[name='my-text']
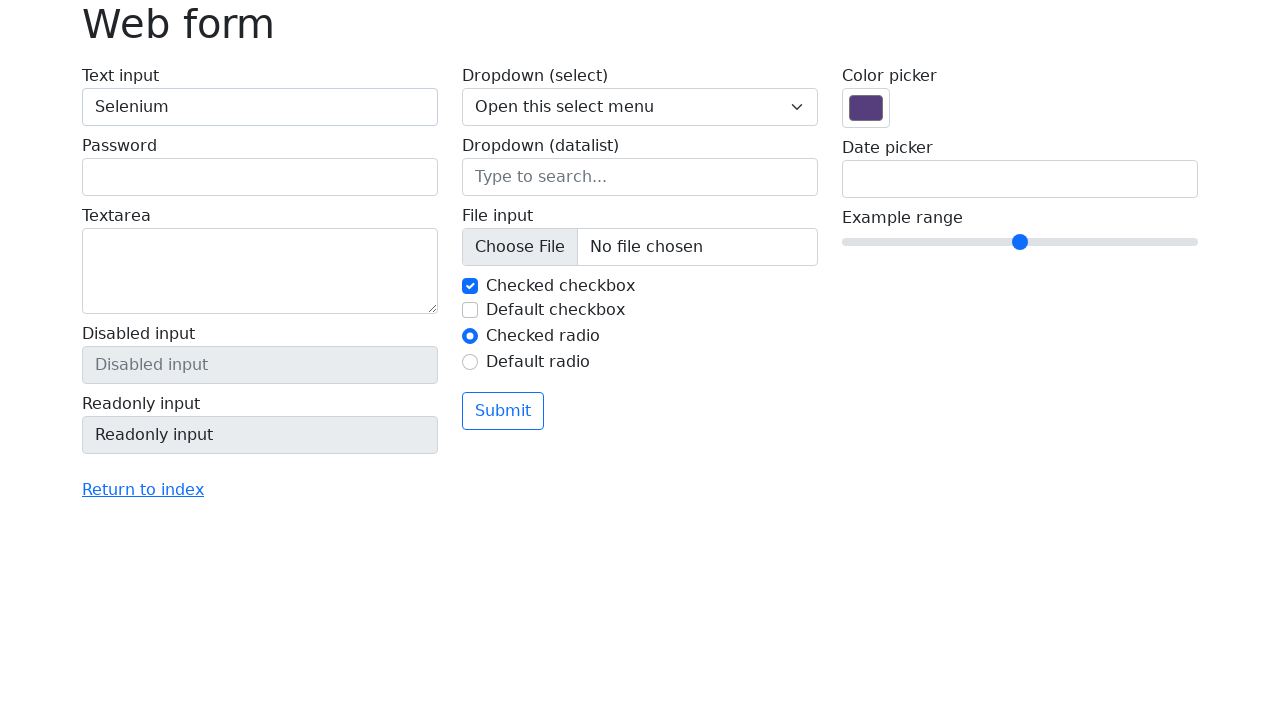

Clicked submit button at (503, 411) on button
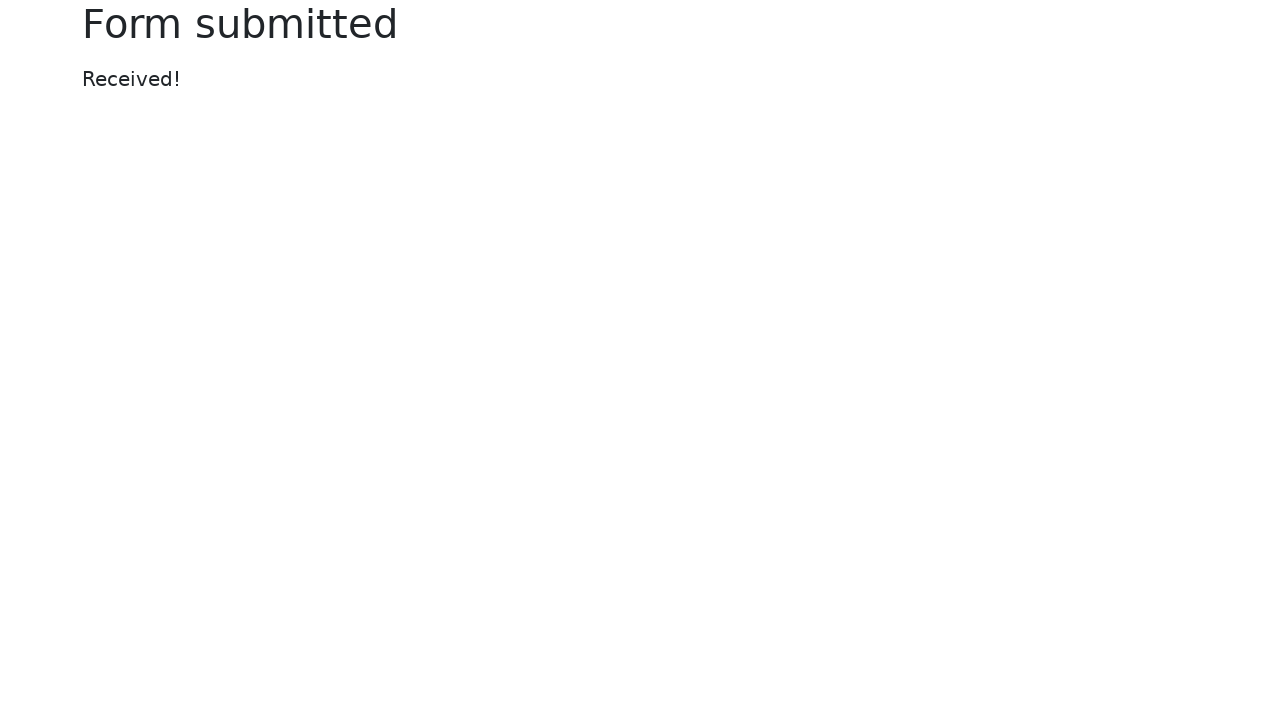

Success message element loaded
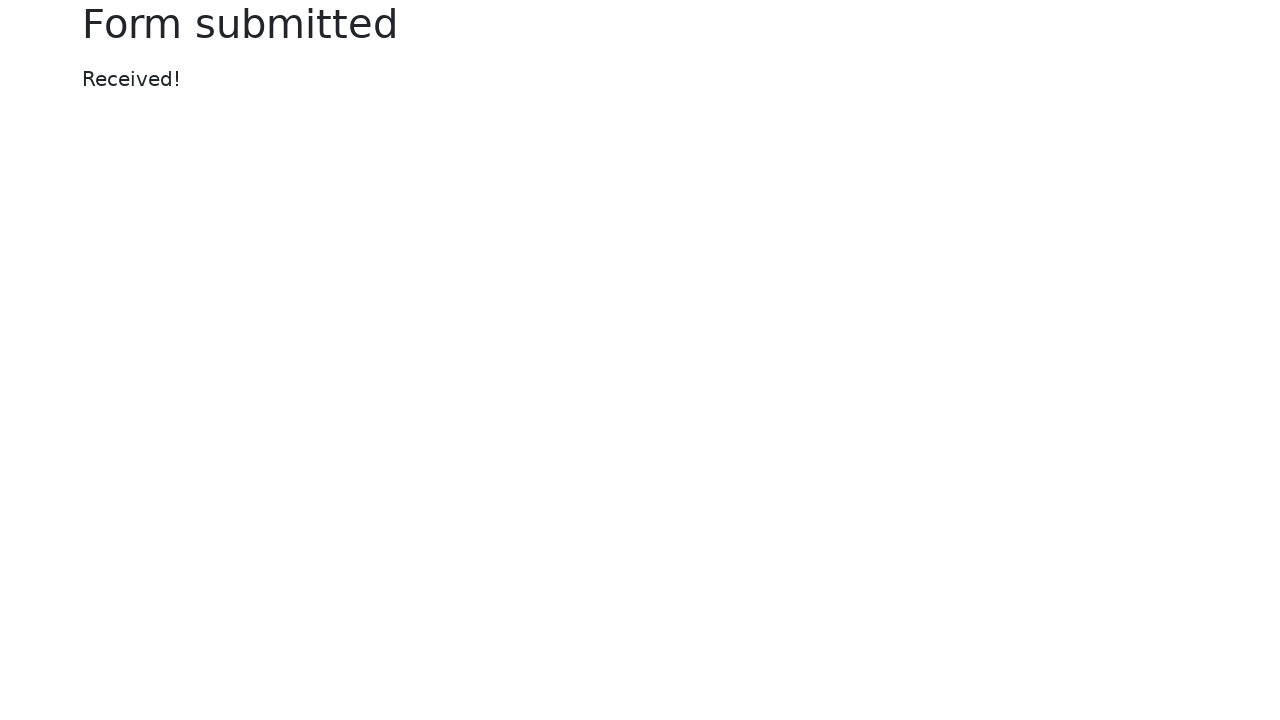

Located success message element
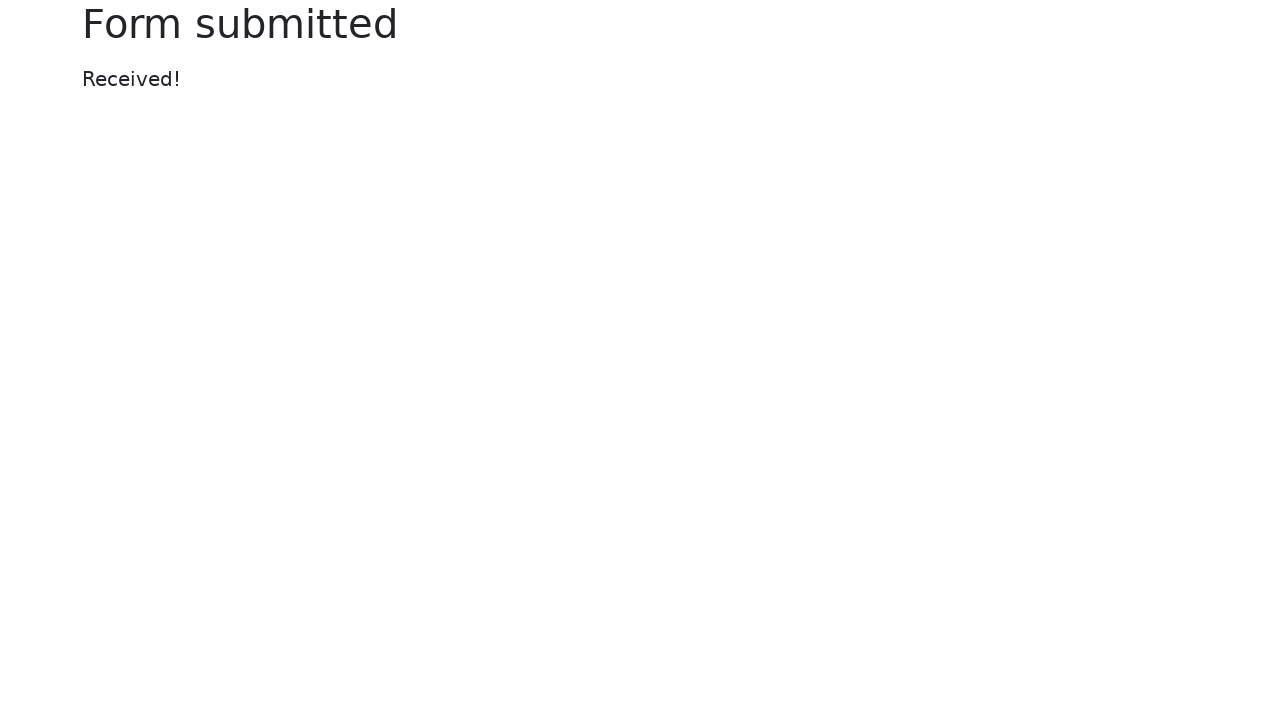

Verified success message displays 'Received!'
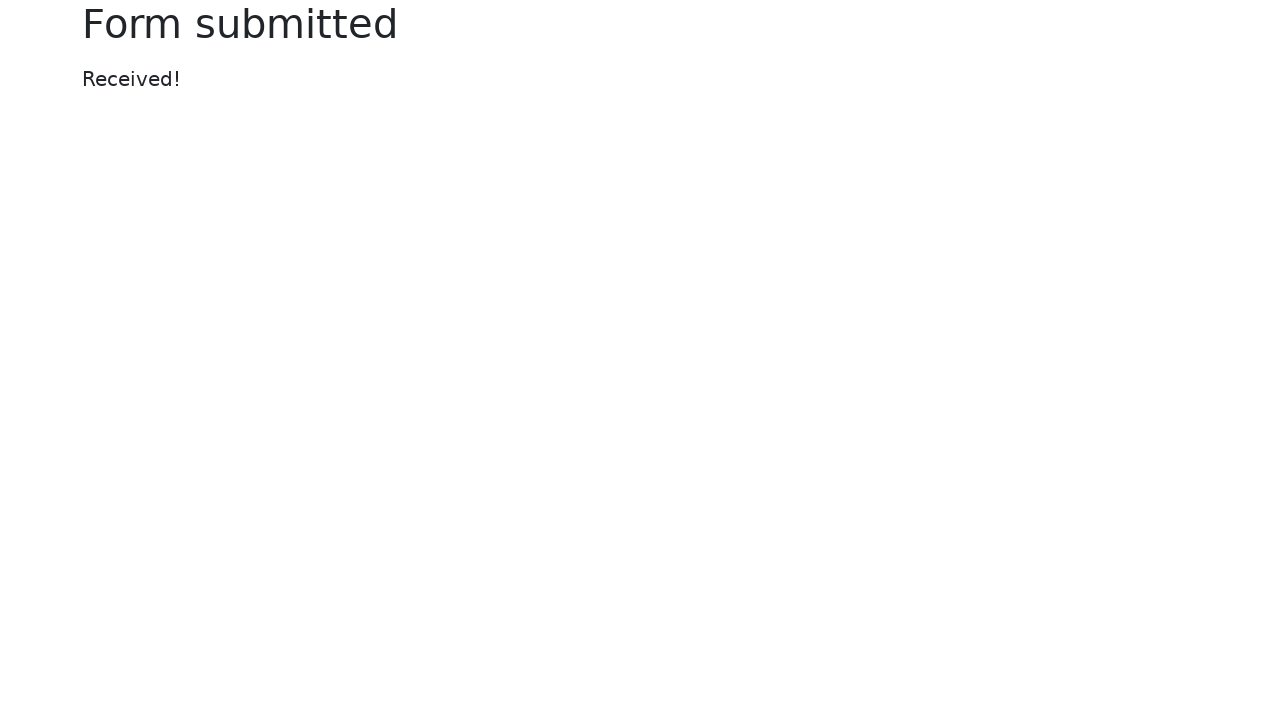

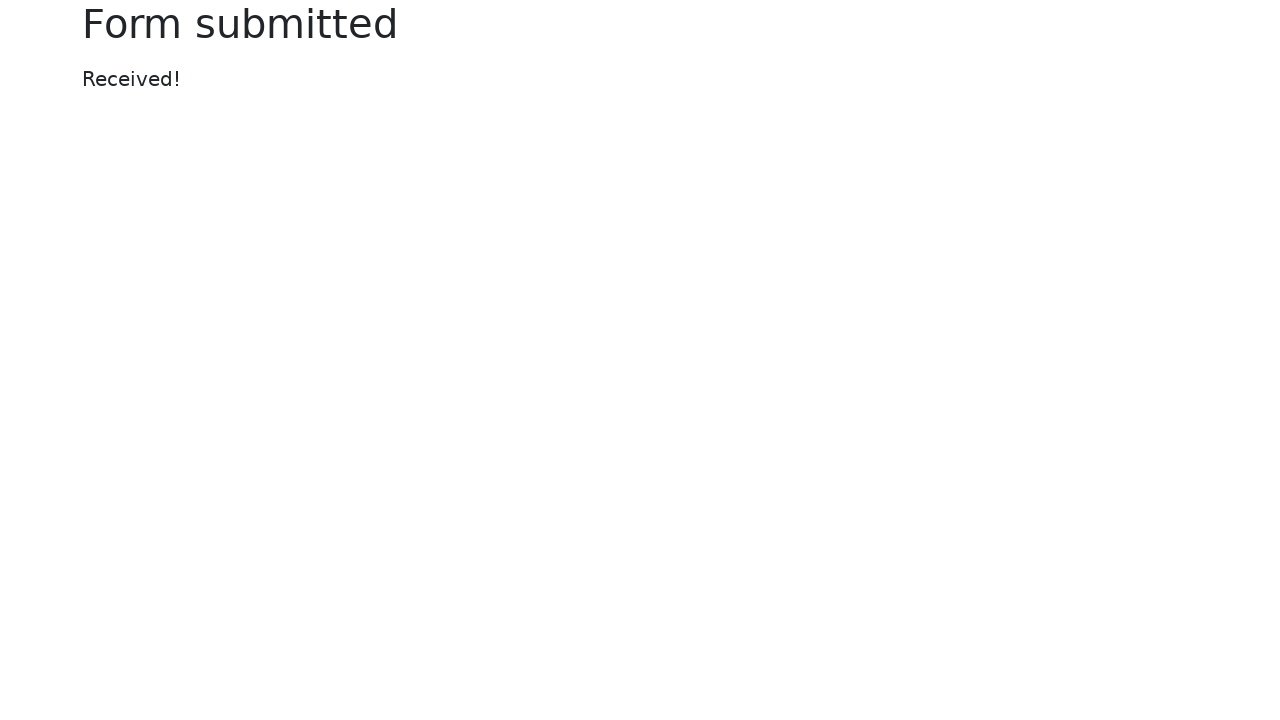